Tests page scrolling functionality by repeatedly pressing ArrowDown key and using mouse wheel to scroll down the page

Starting URL: https://exp.is/

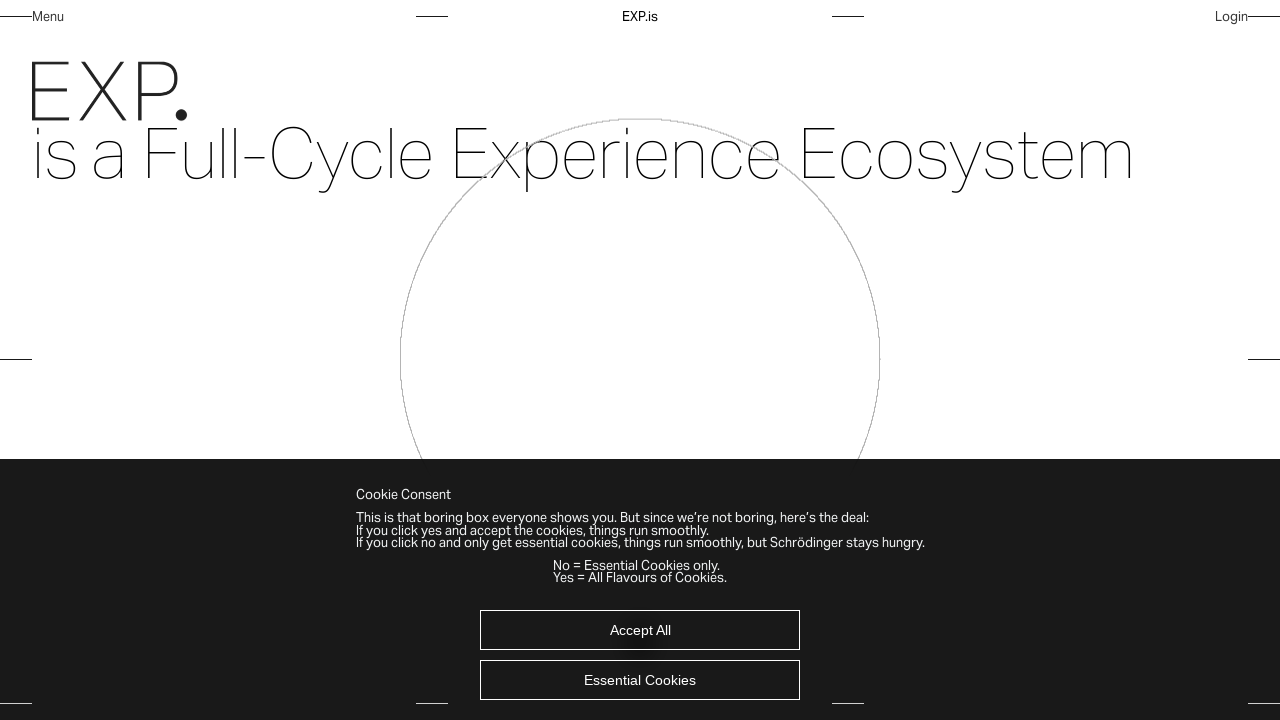

Pressed ArrowDown key to scroll
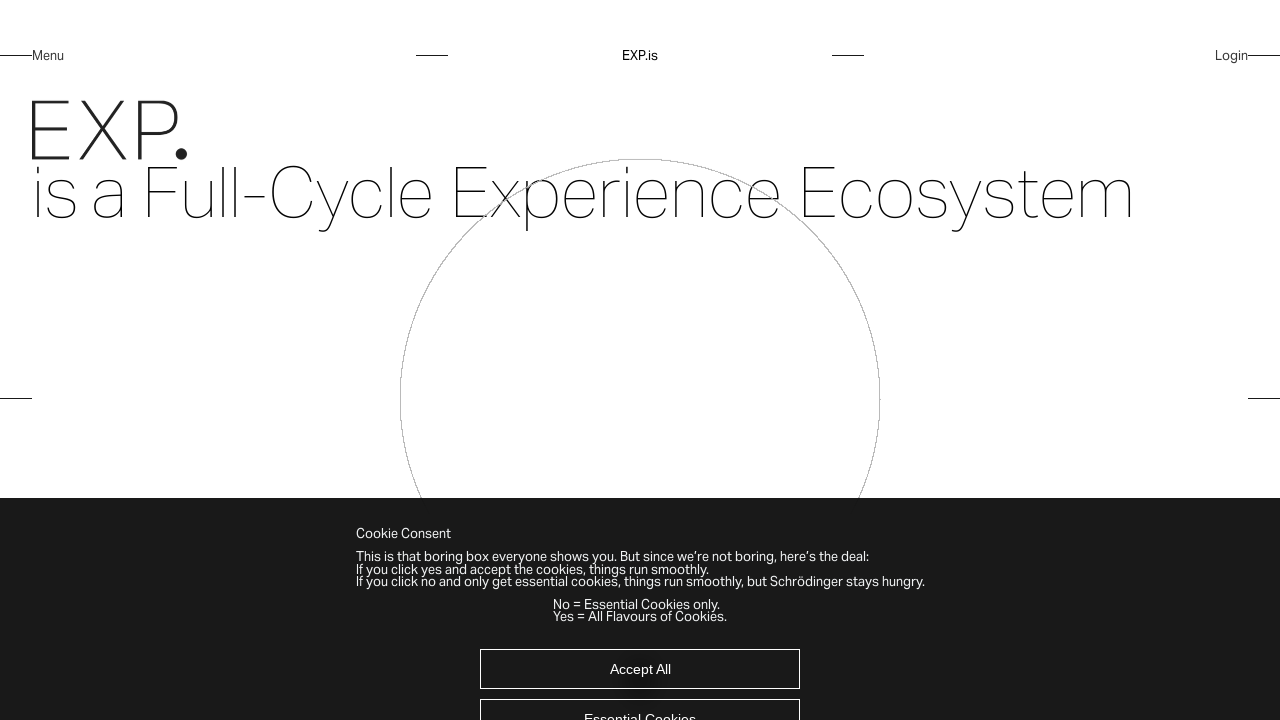

Scrolled down with mouse wheel
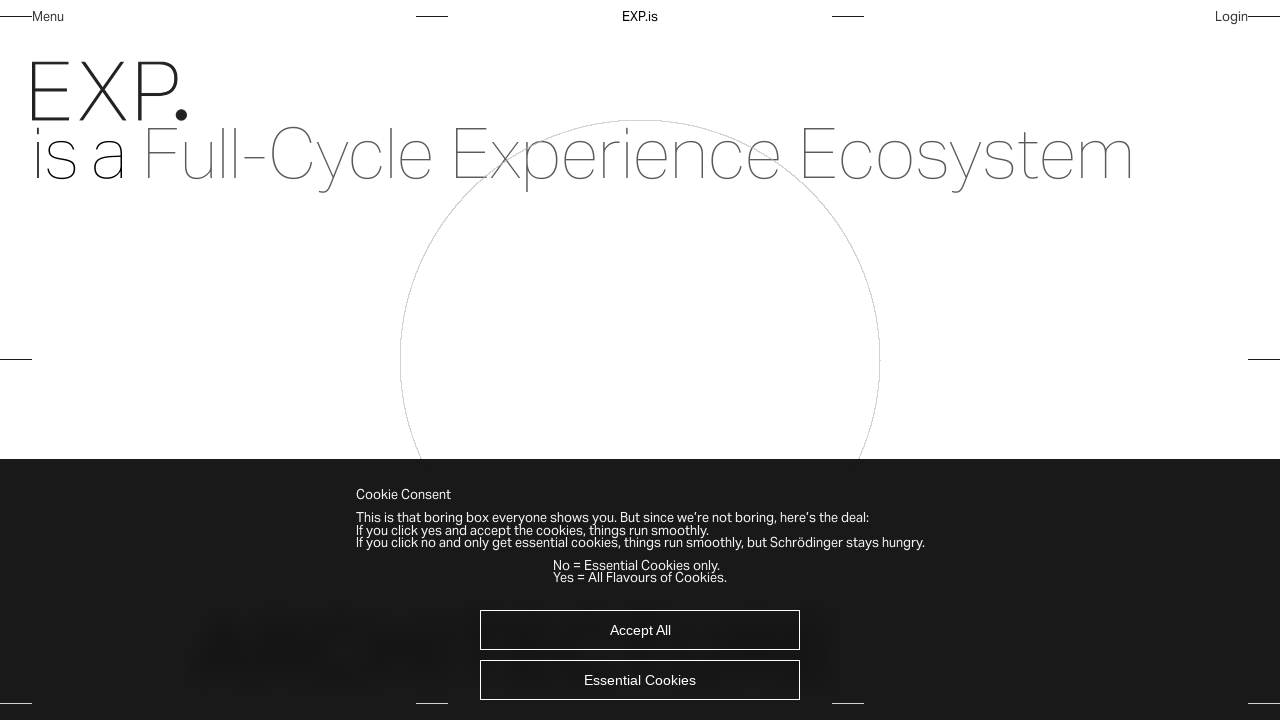

Scrolled down with mouse wheel
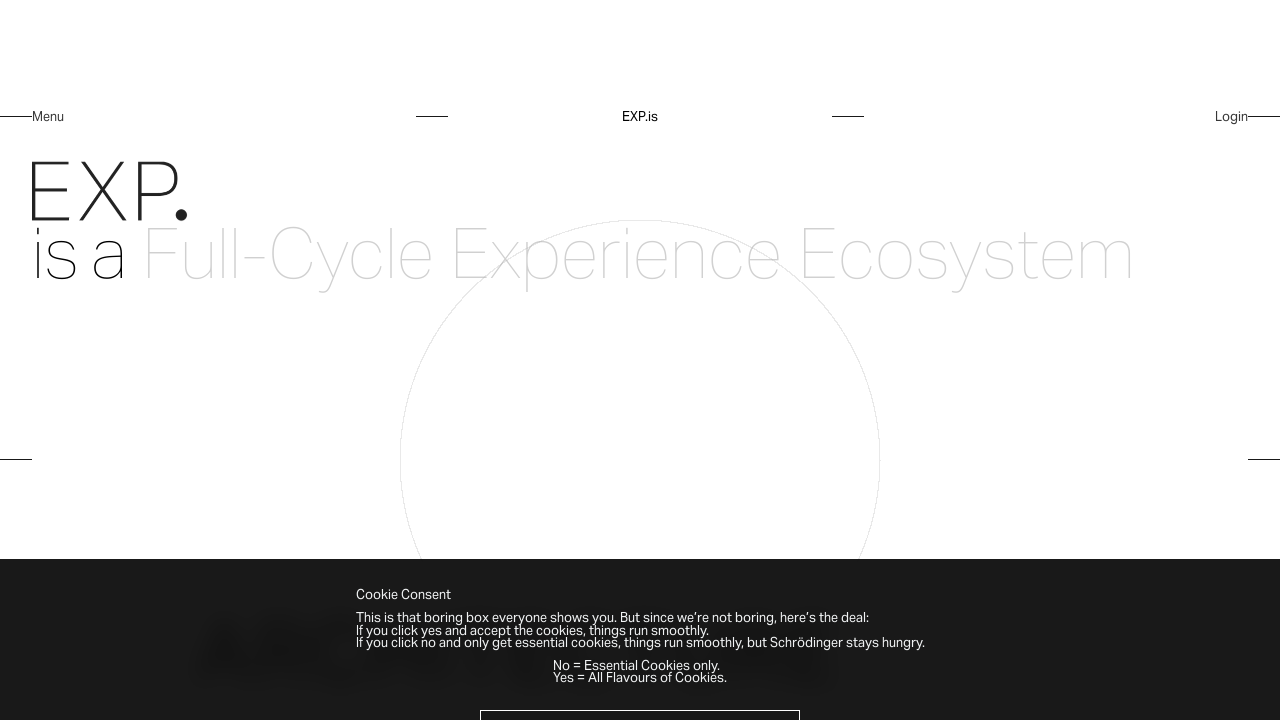

Scrolled down with mouse wheel
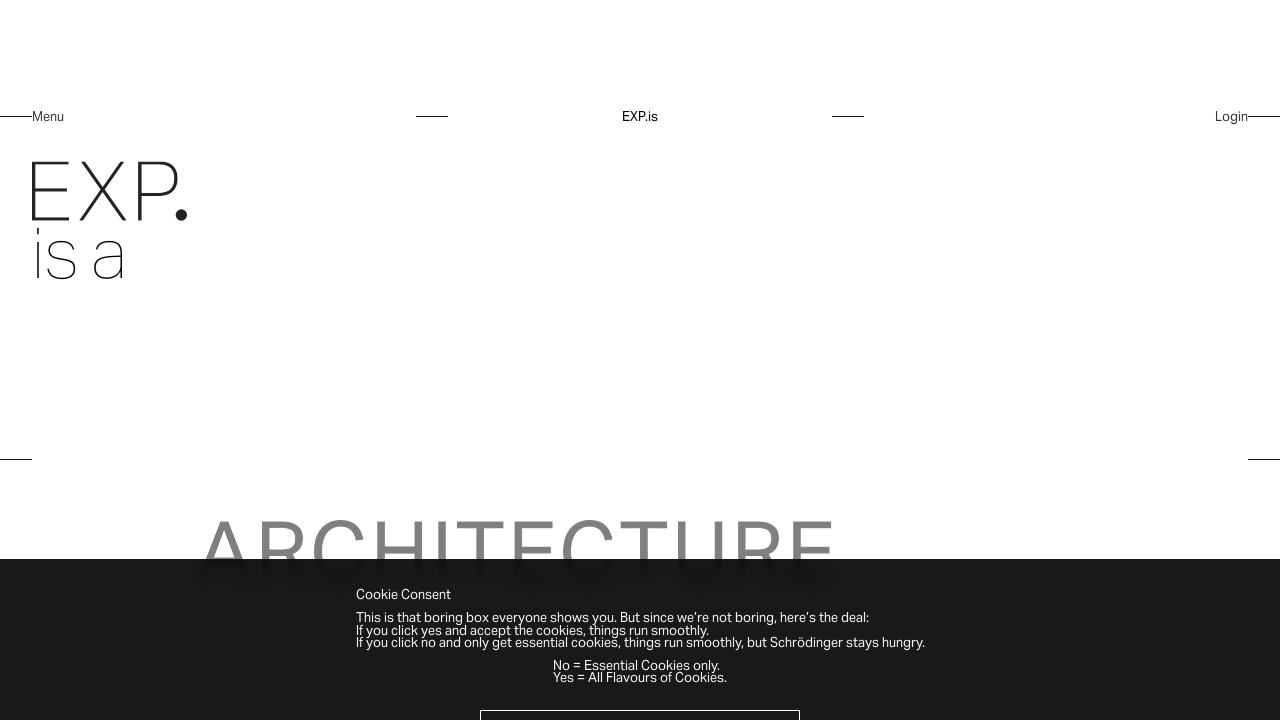

Pressed ArrowDown key to scroll
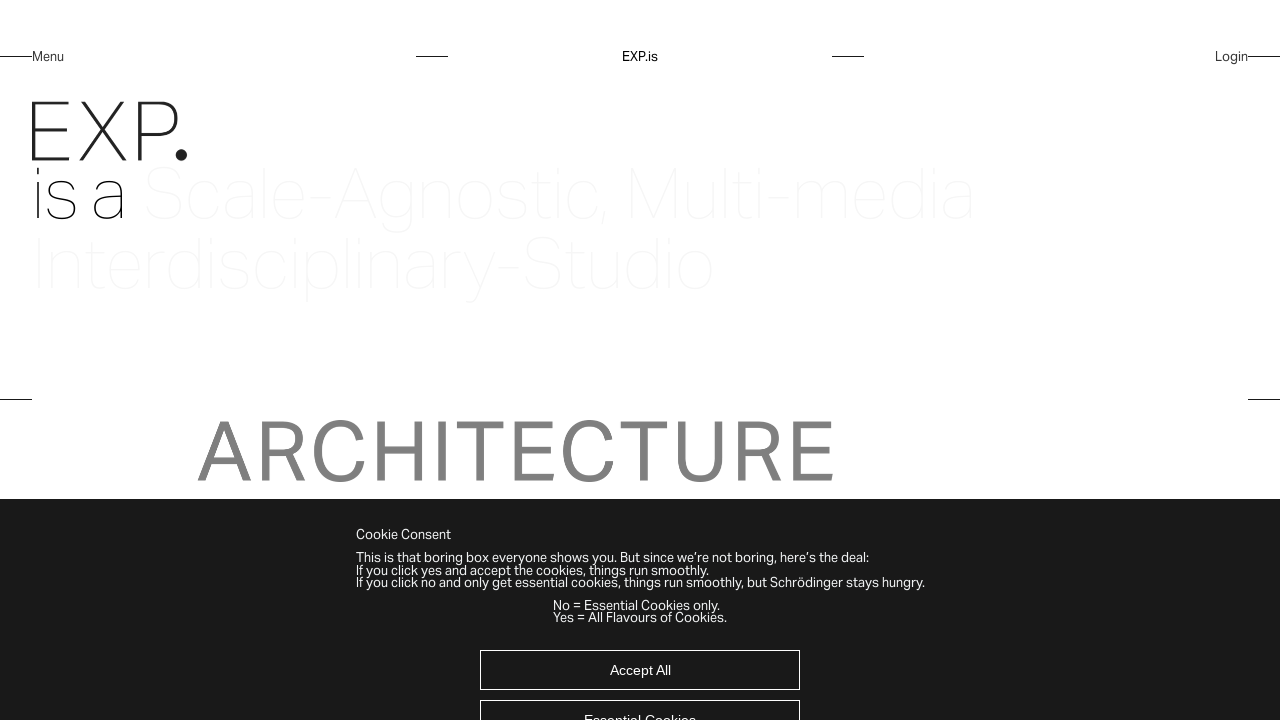

Scrolled down with mouse wheel
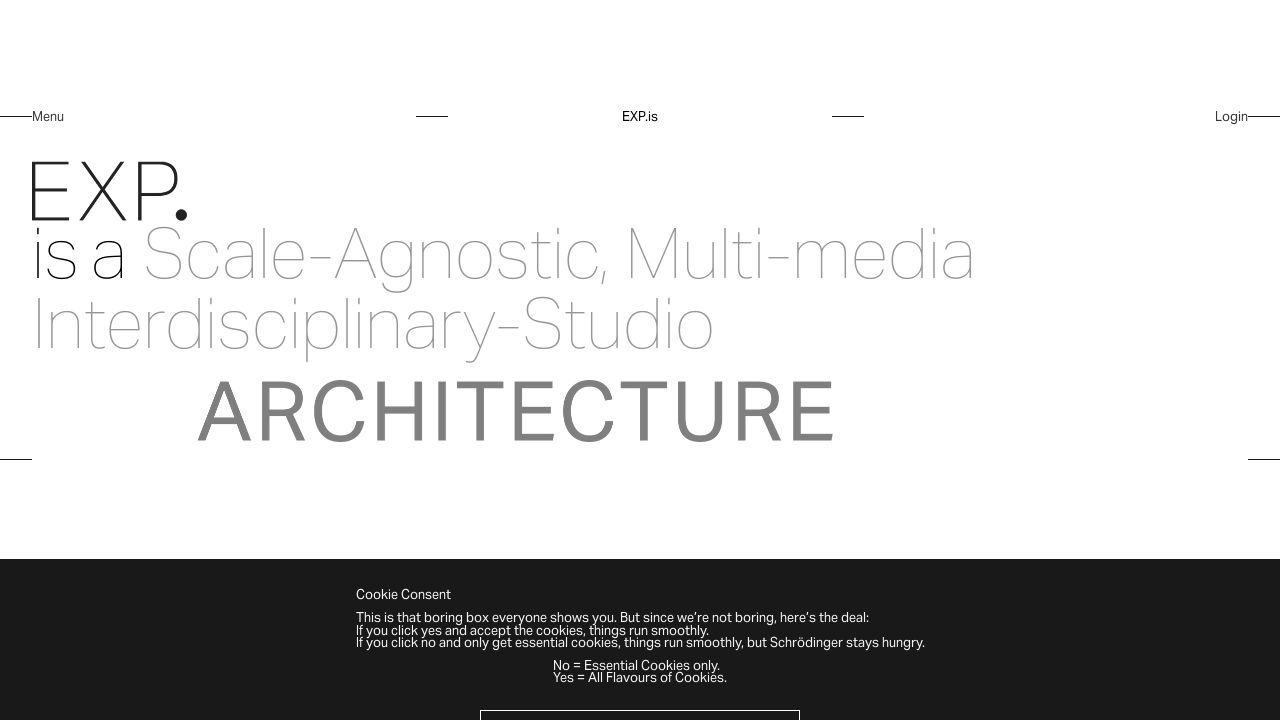

Scrolled down with mouse wheel
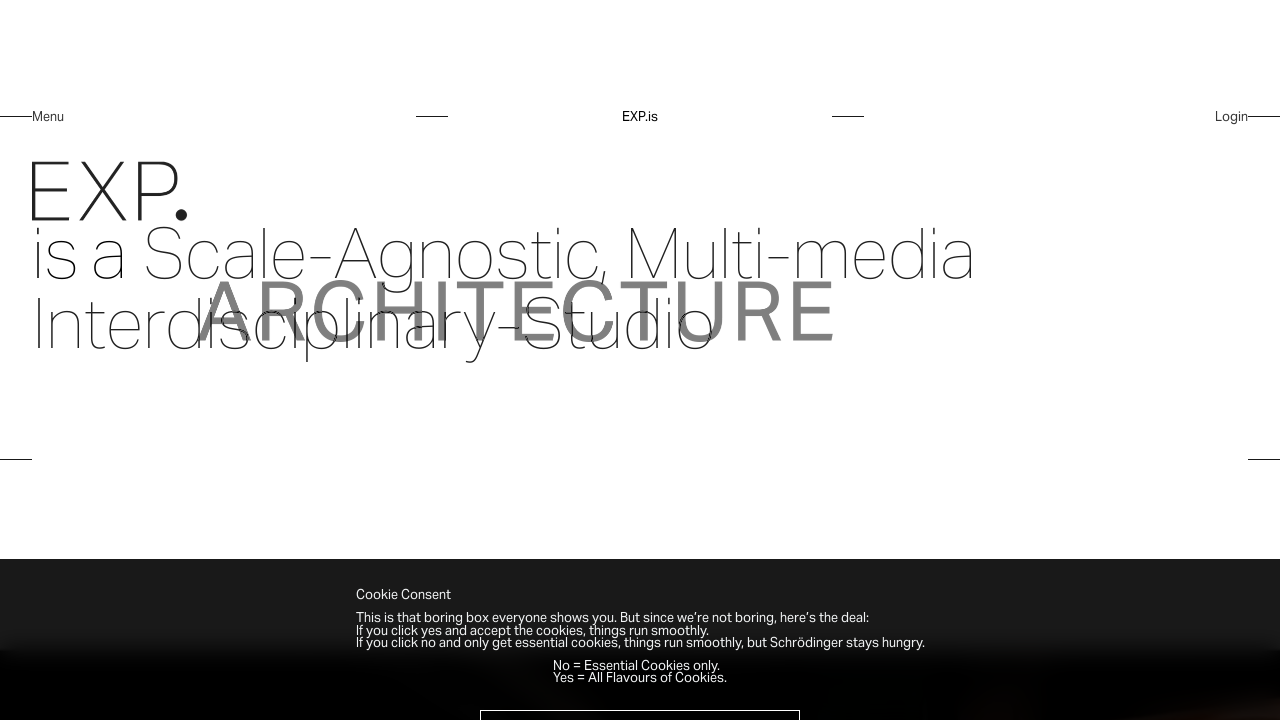

Scrolled down with mouse wheel
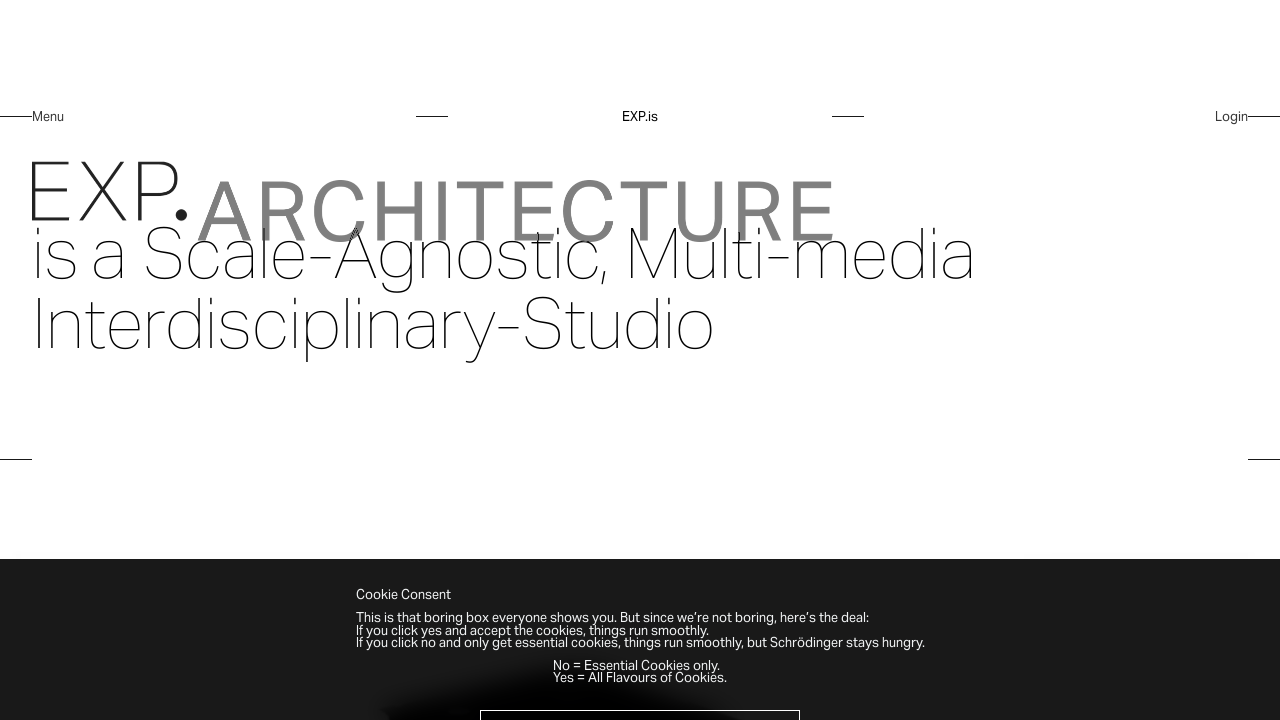

Pressed ArrowDown key to scroll
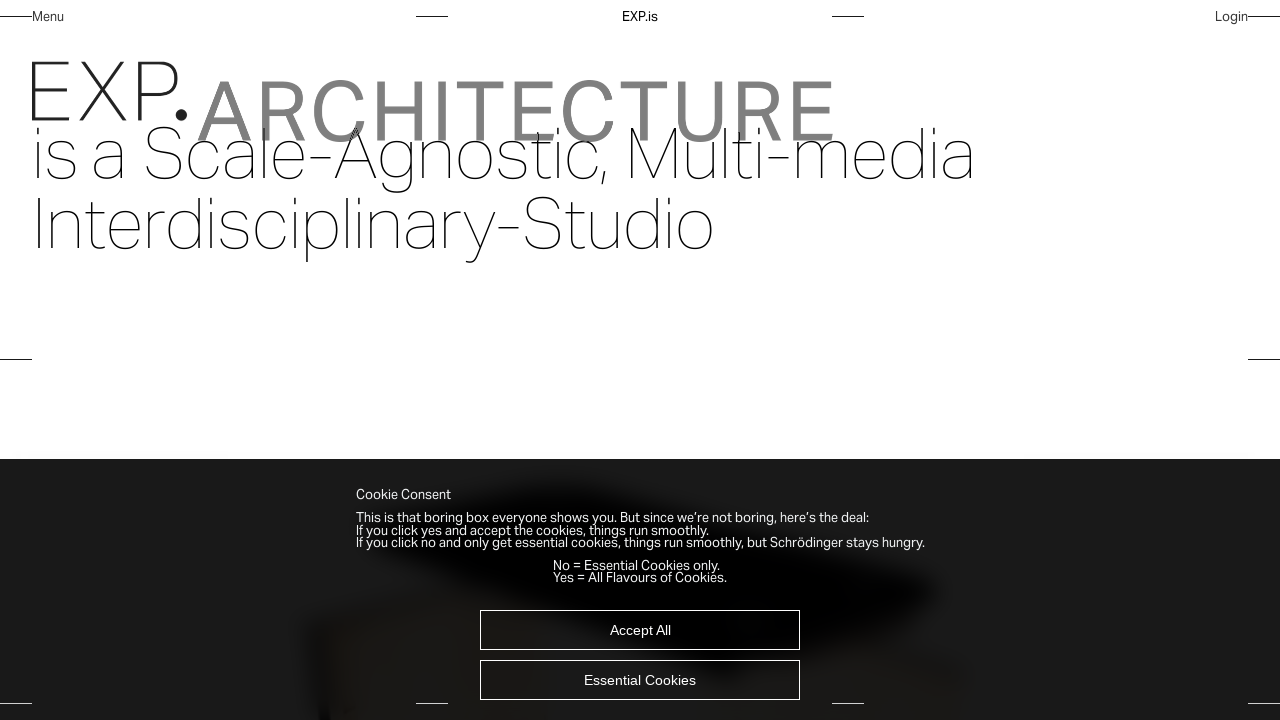

Scrolled down with mouse wheel
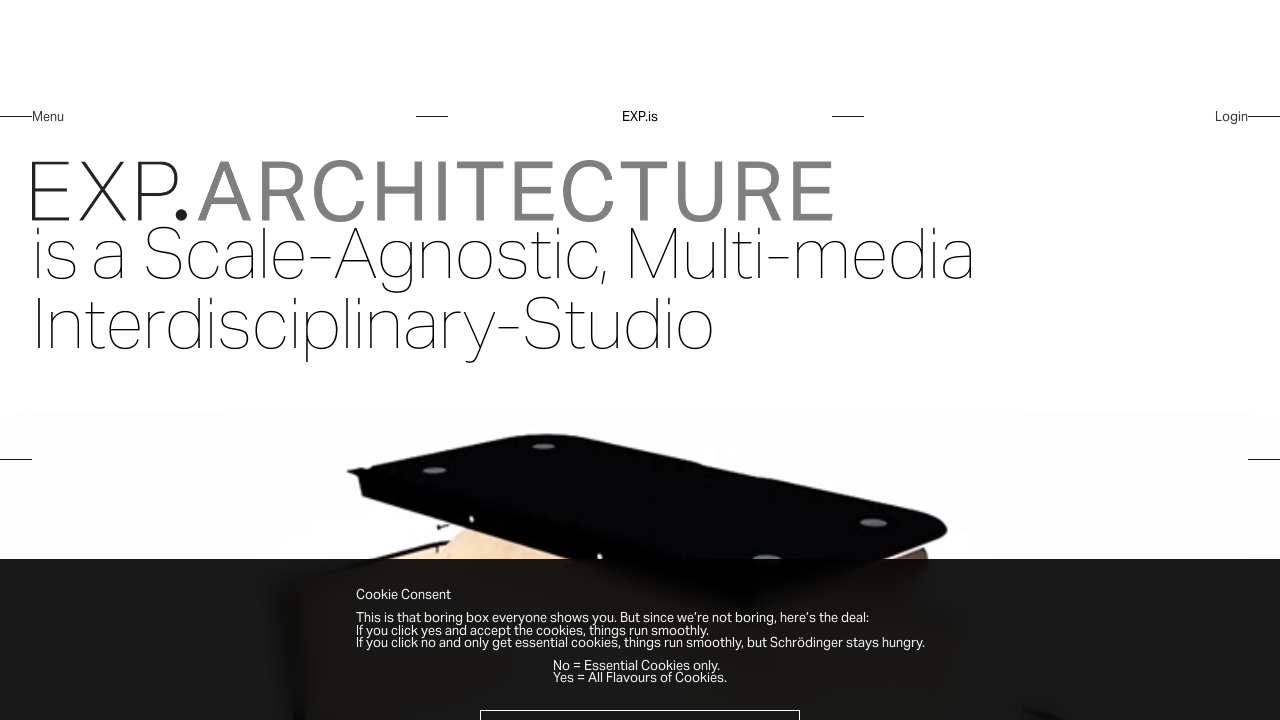

Scrolled down with mouse wheel
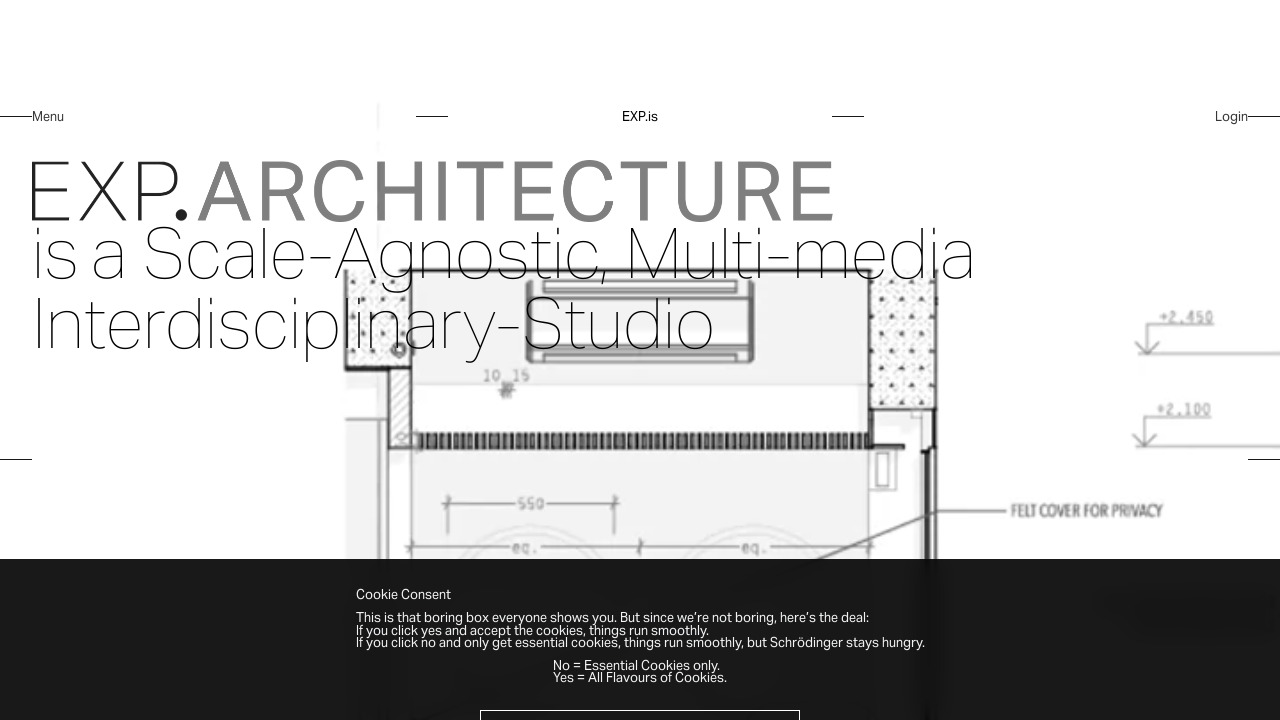

Scrolled down with mouse wheel
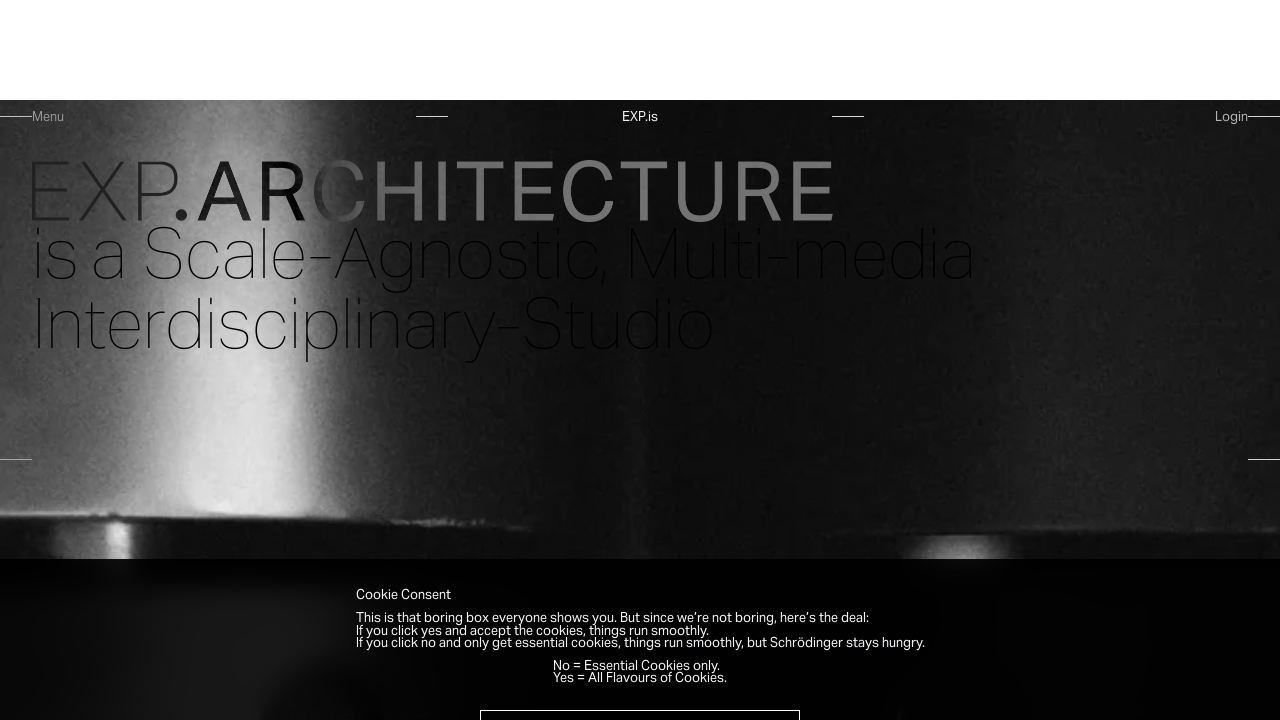

Pressed ArrowDown key to scroll
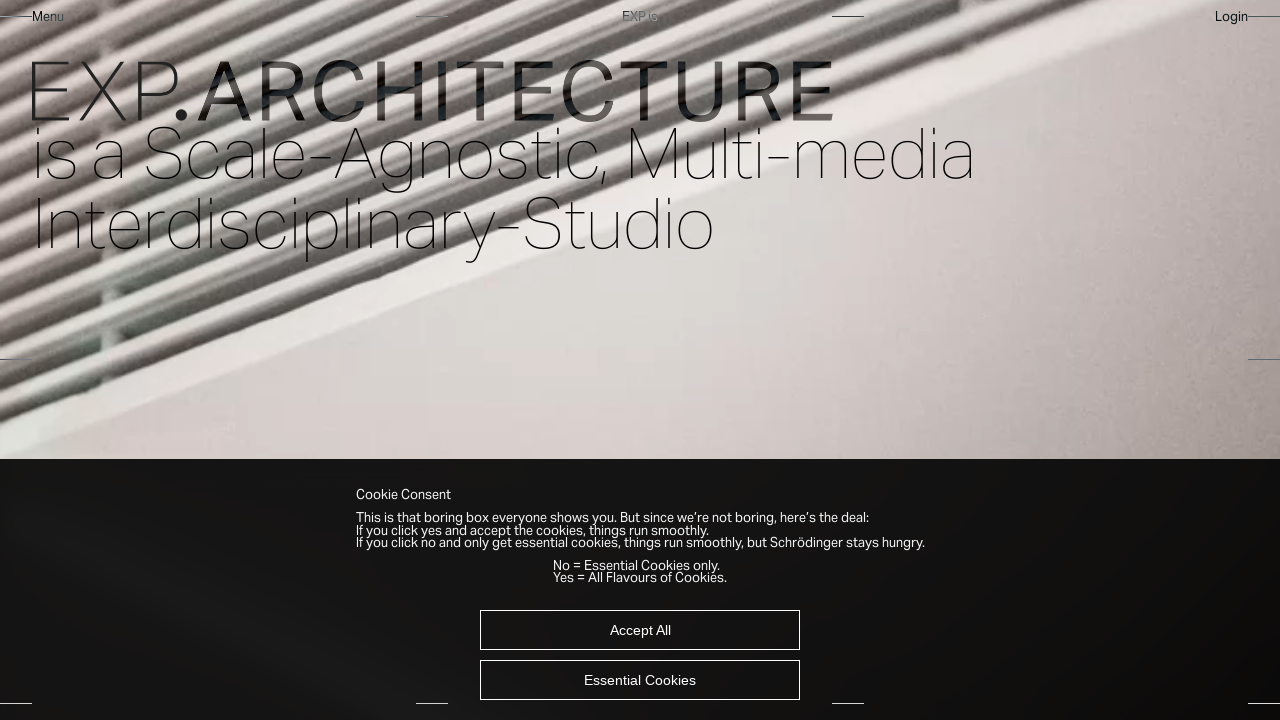

Scrolled down with mouse wheel
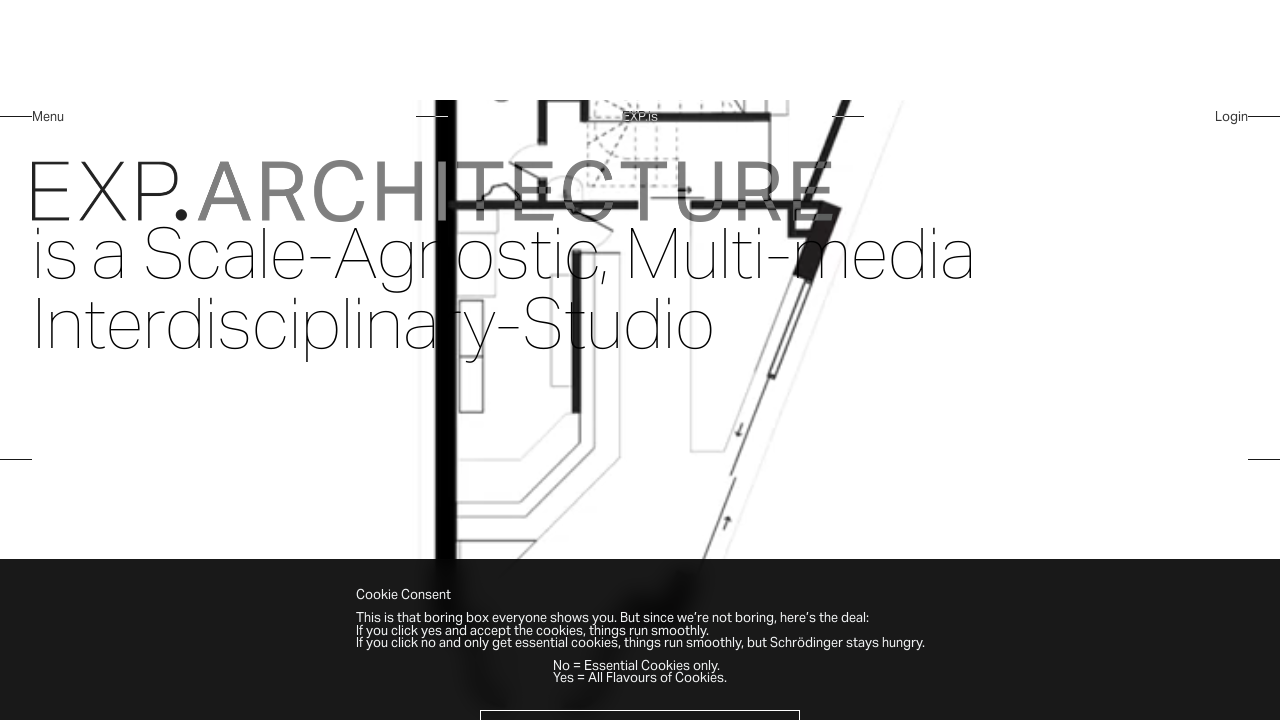

Scrolled down with mouse wheel
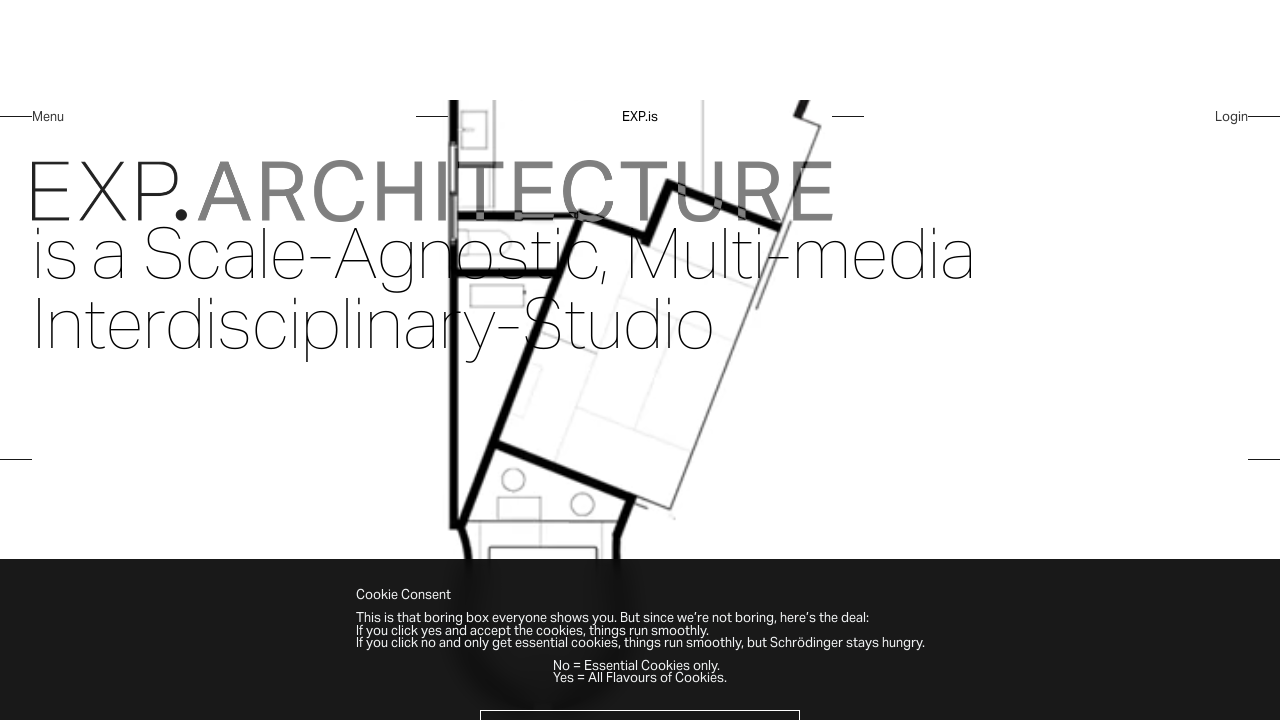

Scrolled down with mouse wheel
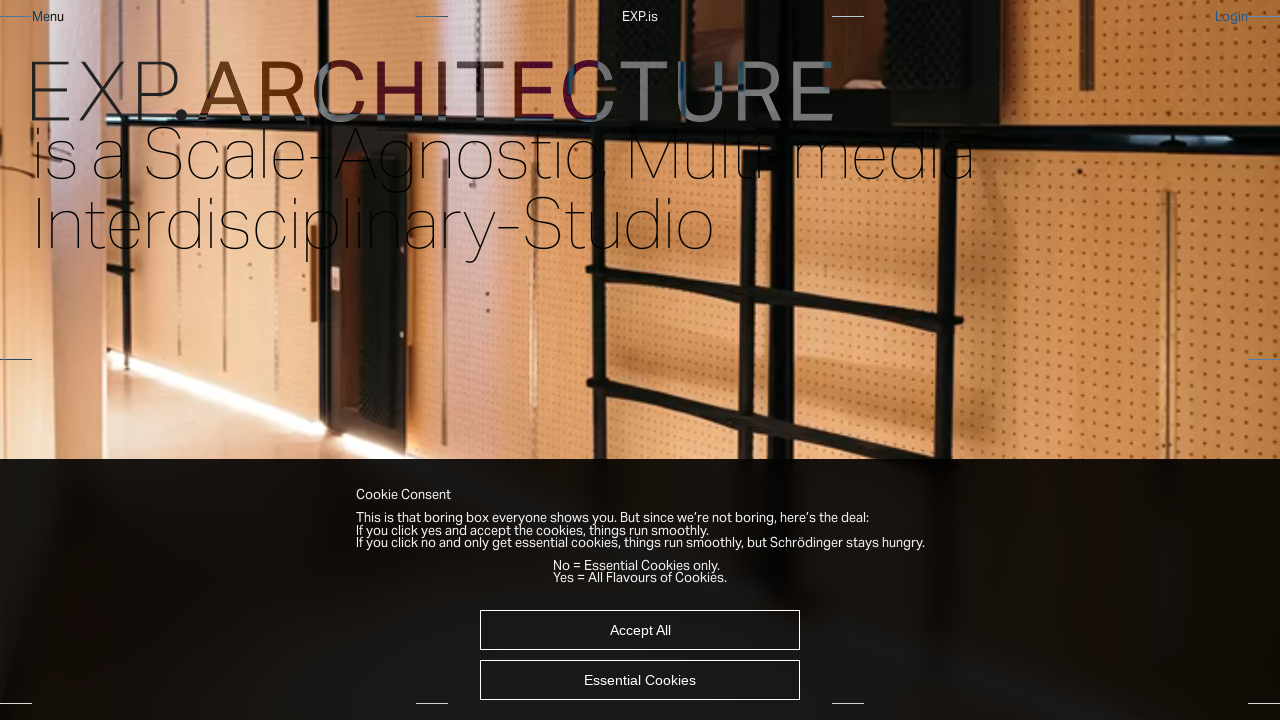

Pressed ArrowDown key to scroll
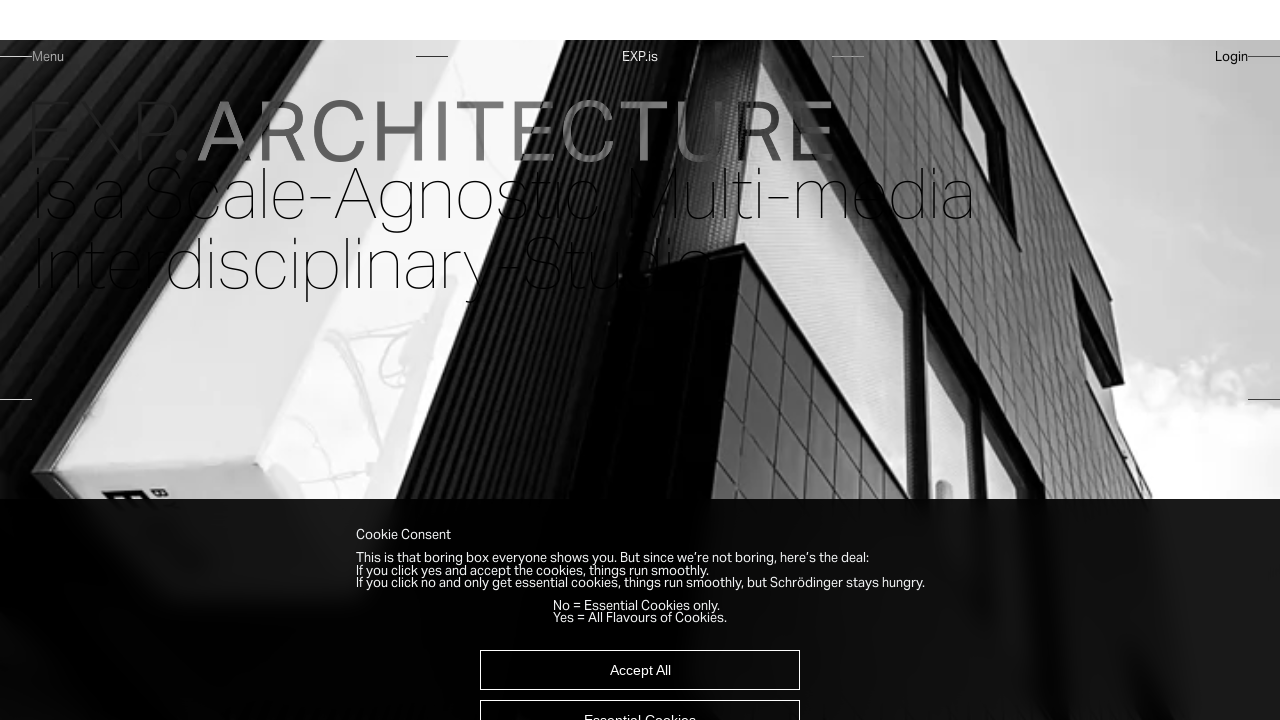

Scrolled down with mouse wheel
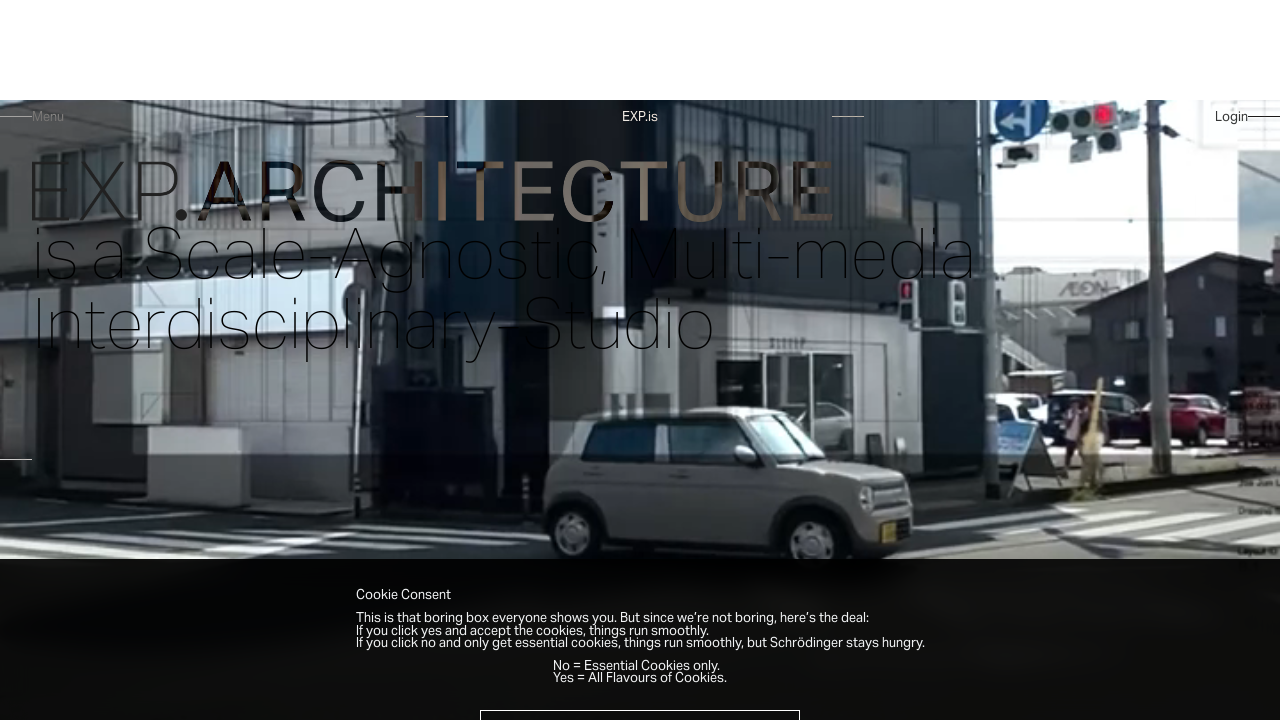

Scrolled down with mouse wheel
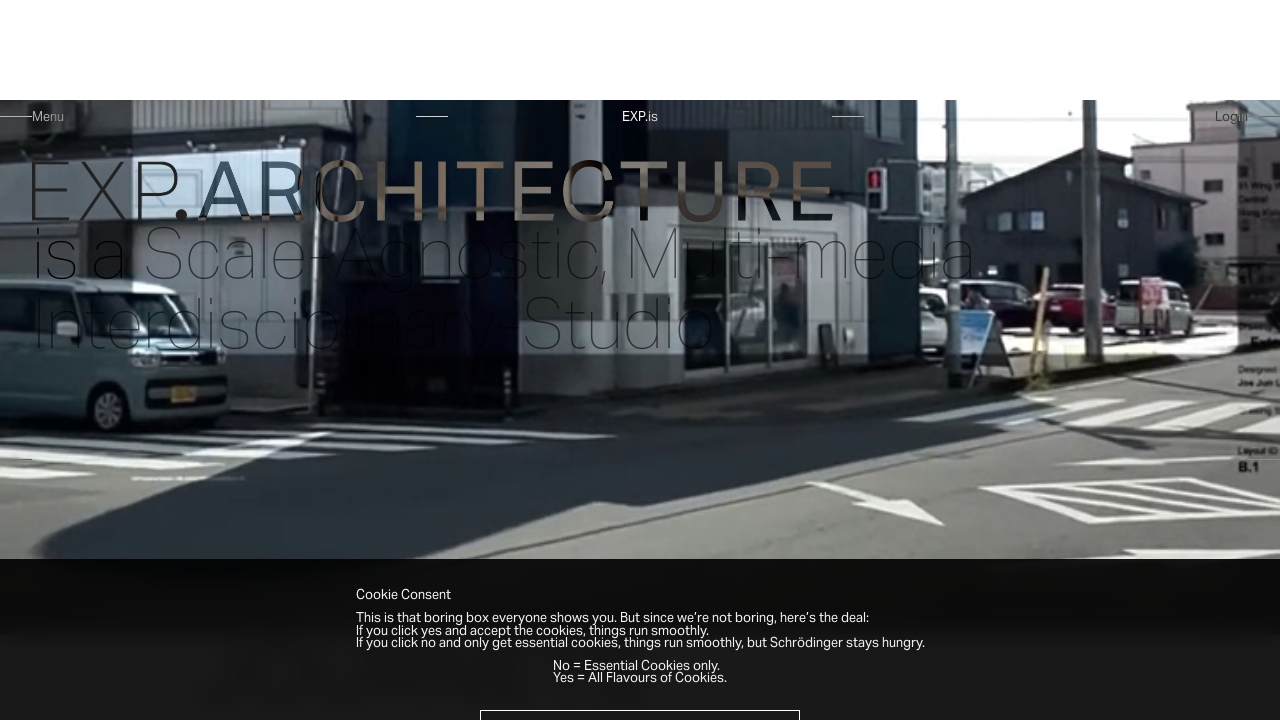

Scrolled down with mouse wheel
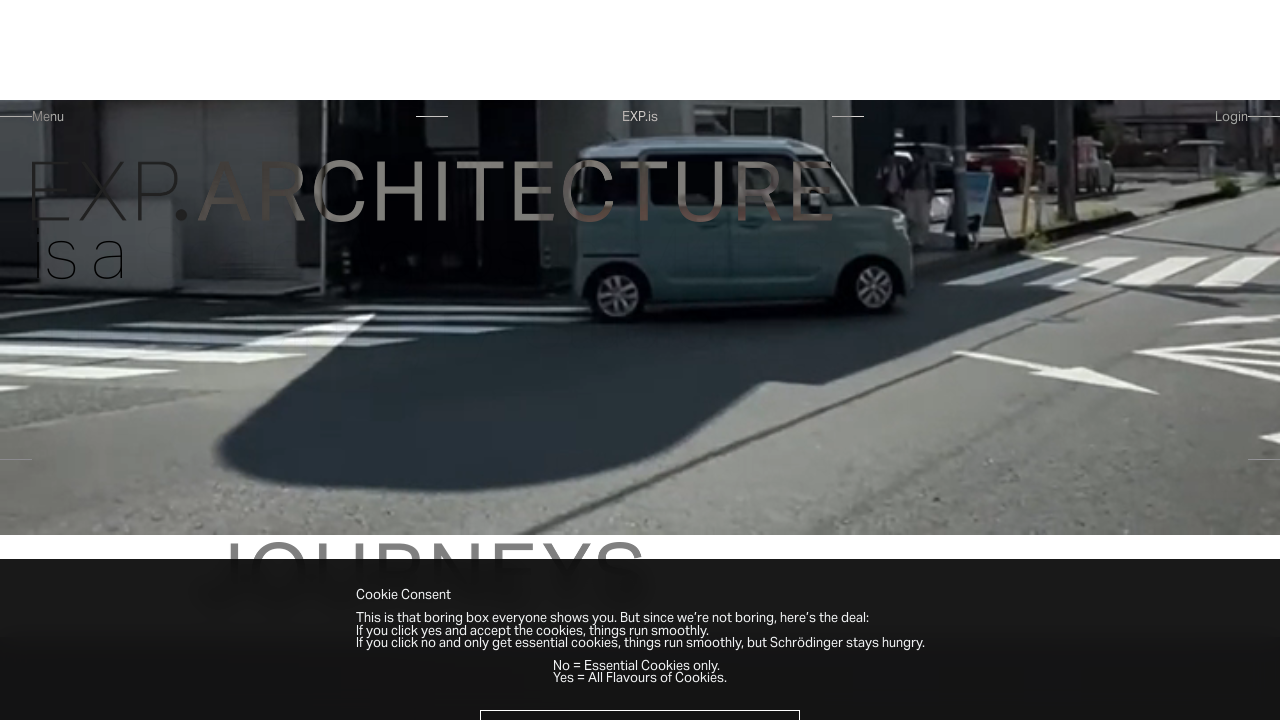

Pressed ArrowDown key to scroll
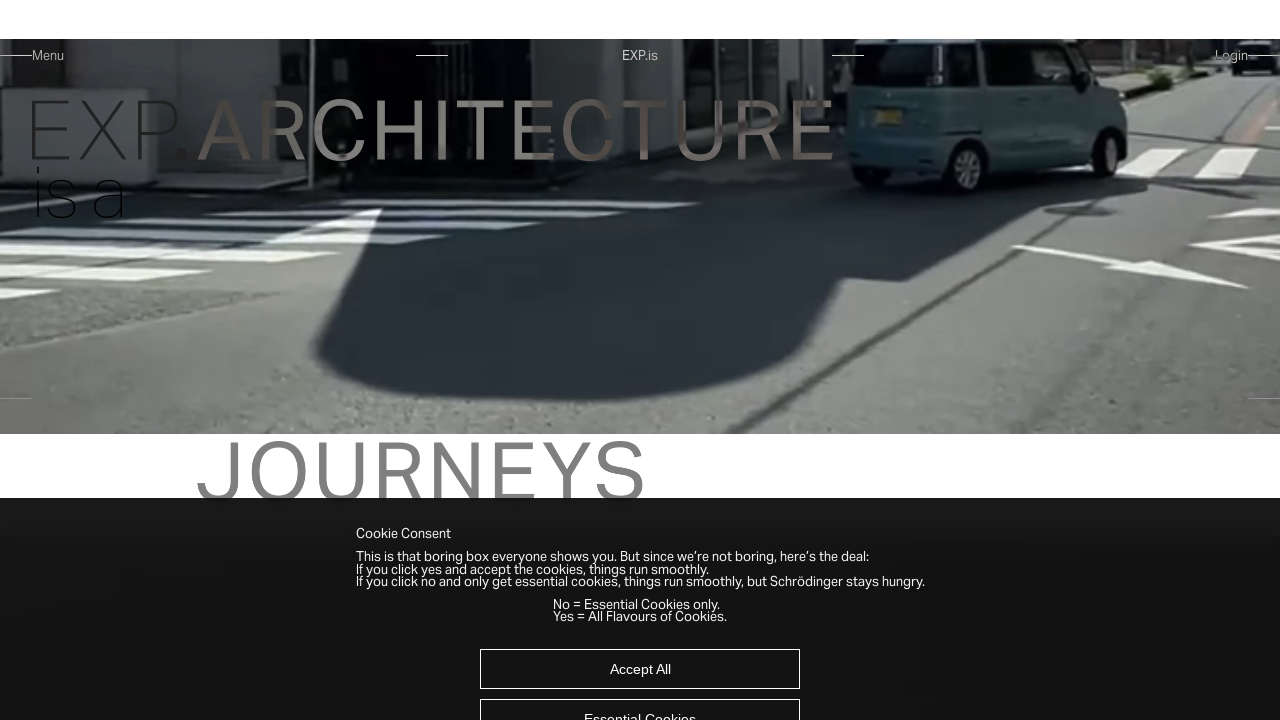

Scrolled down with mouse wheel
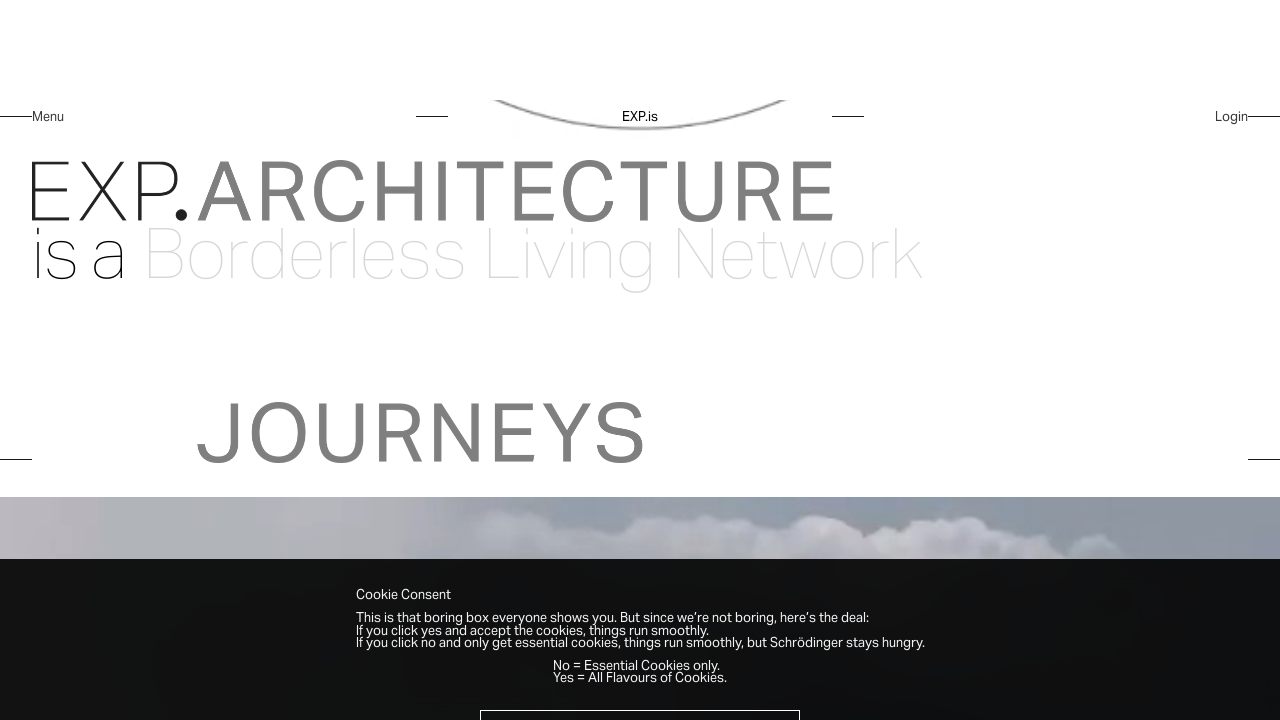

Scrolled down with mouse wheel
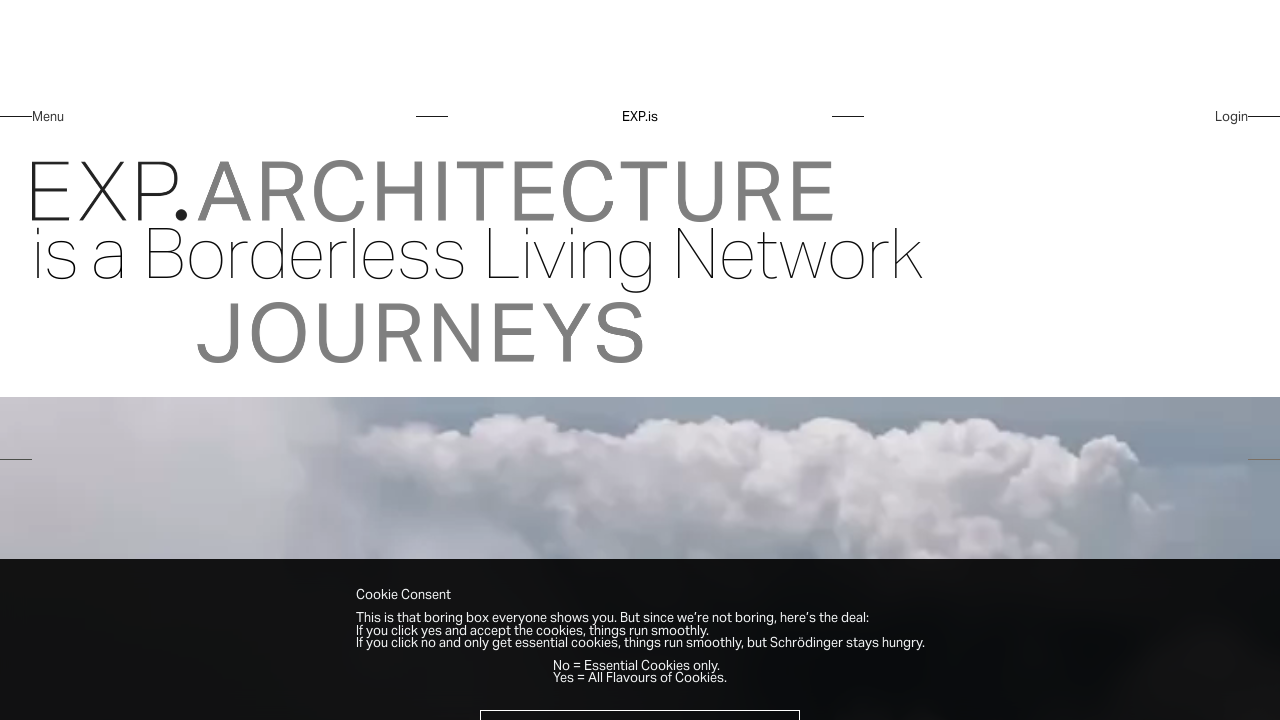

Scrolled down with mouse wheel
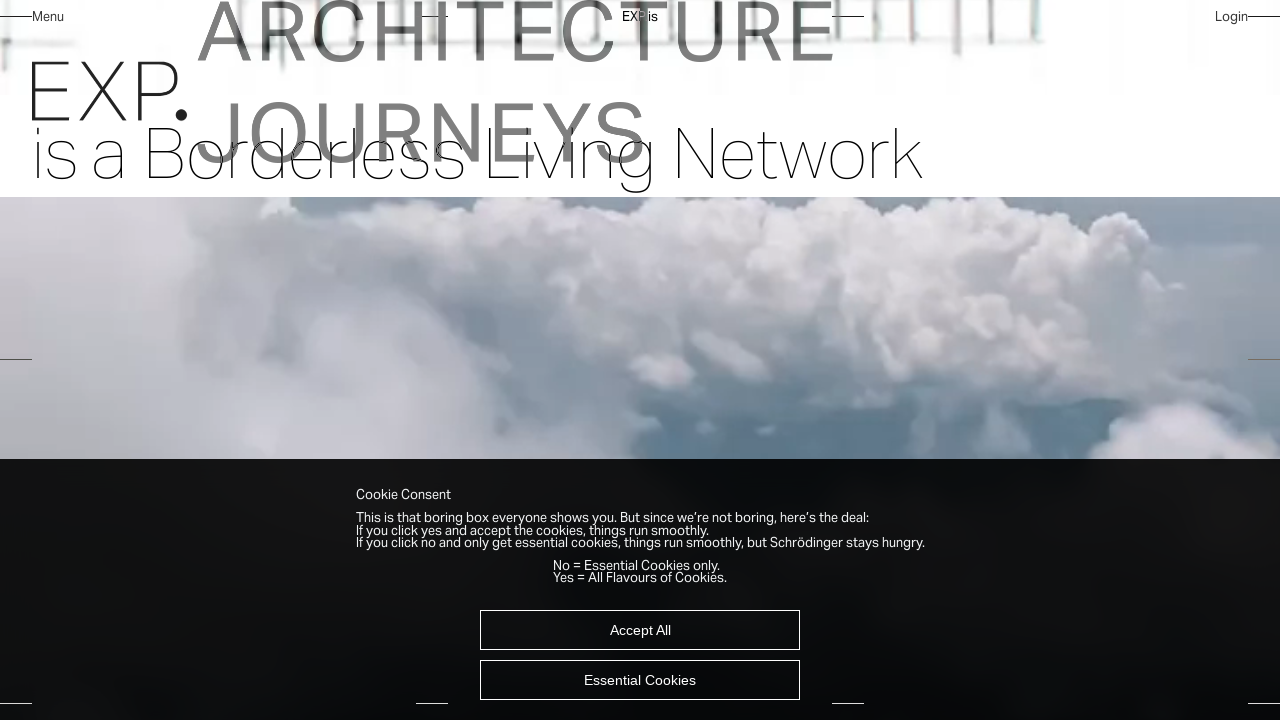

Pressed ArrowDown key to scroll
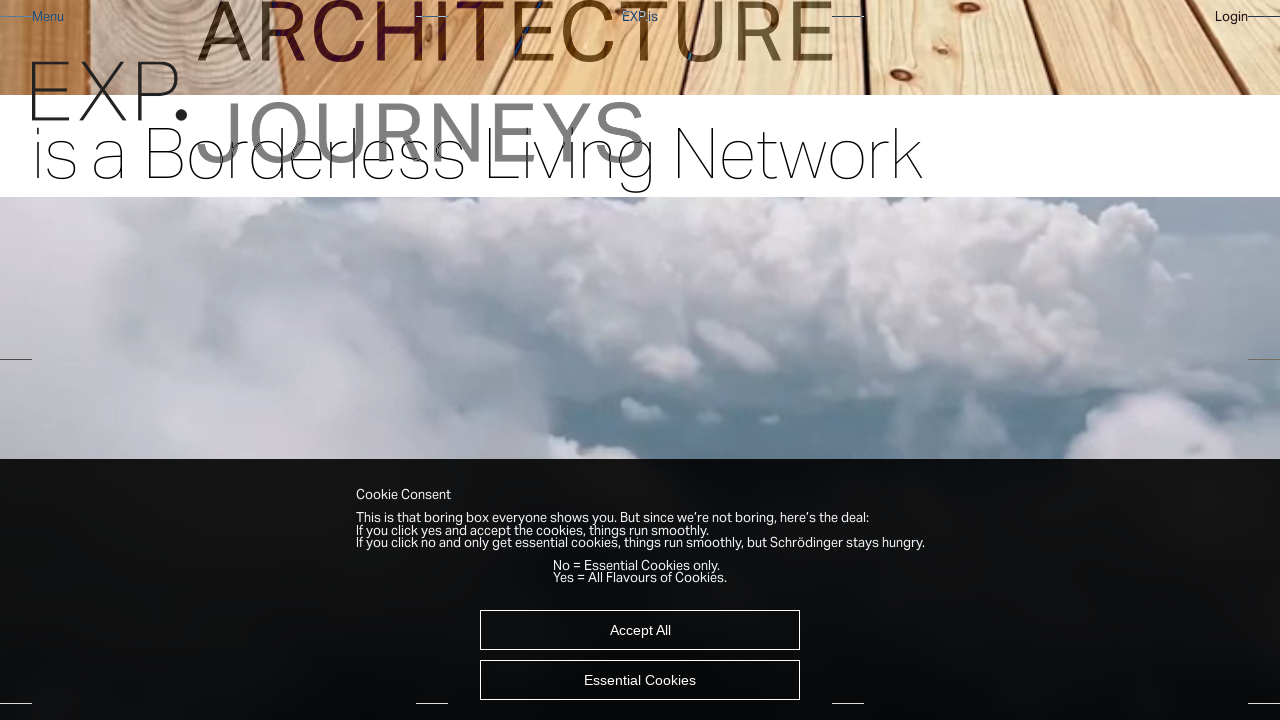

Scrolled down with mouse wheel
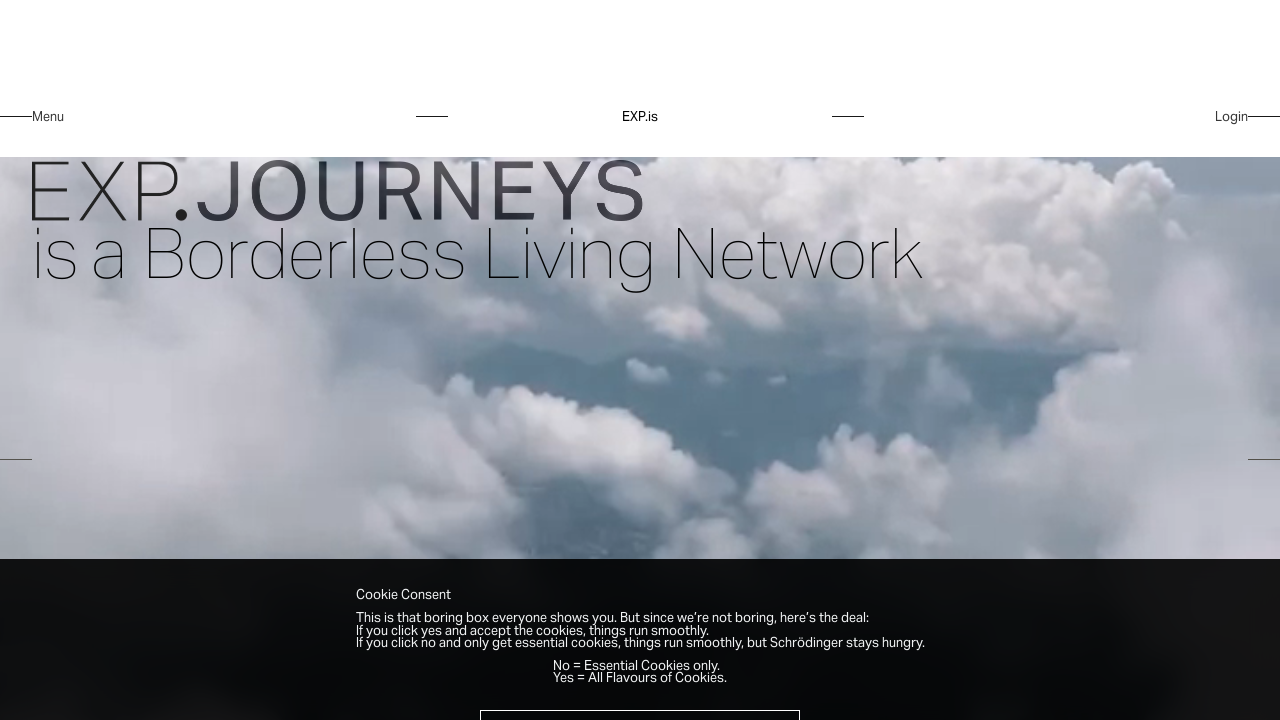

Scrolled down with mouse wheel
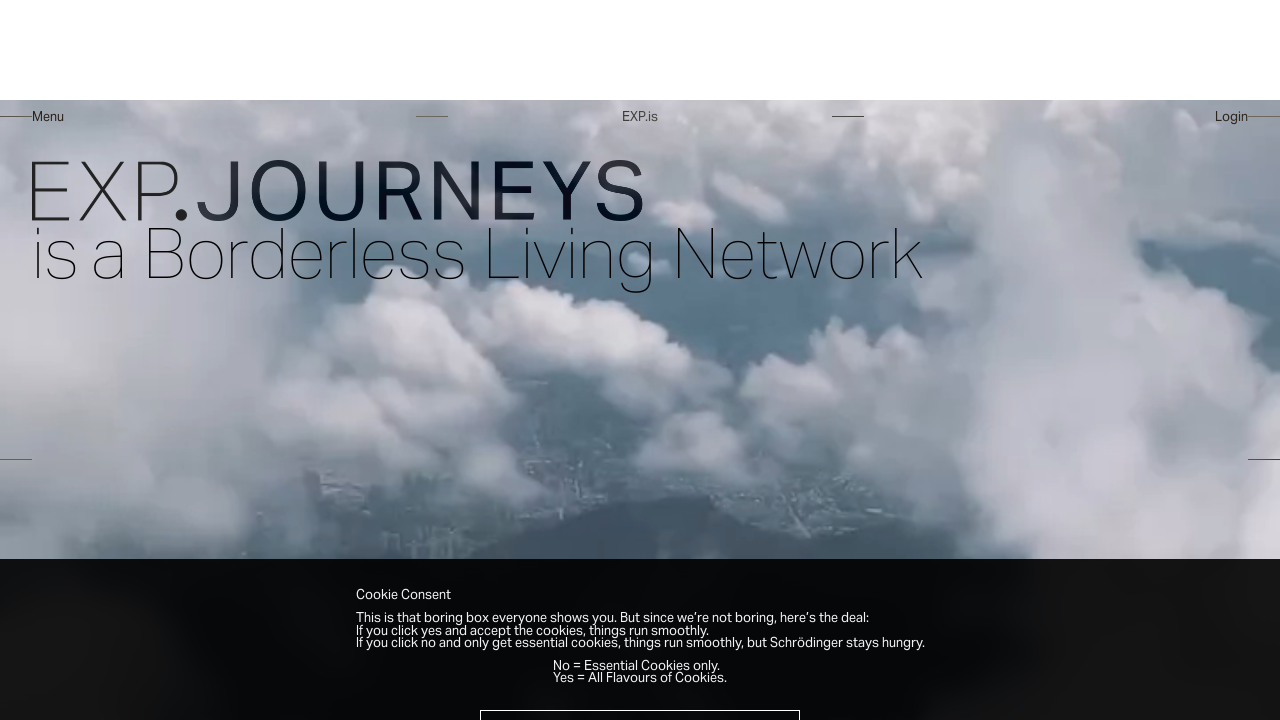

Scrolled down with mouse wheel
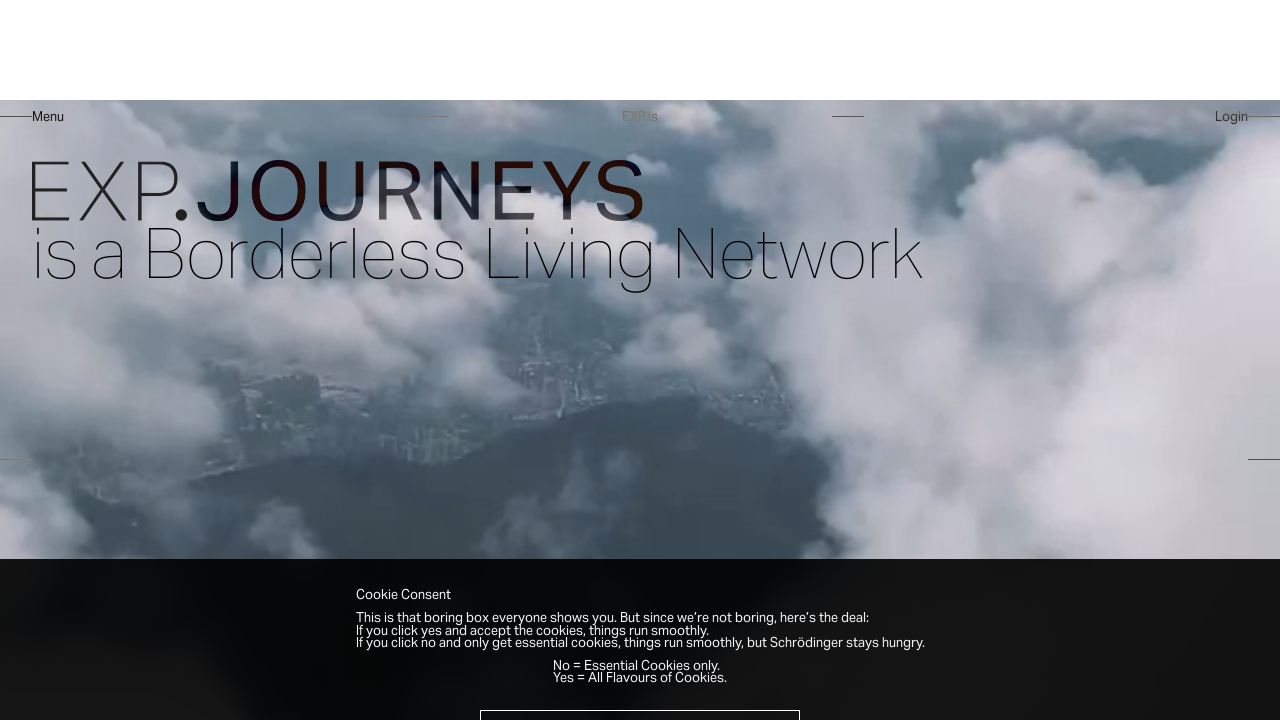

Pressed ArrowDown key to scroll
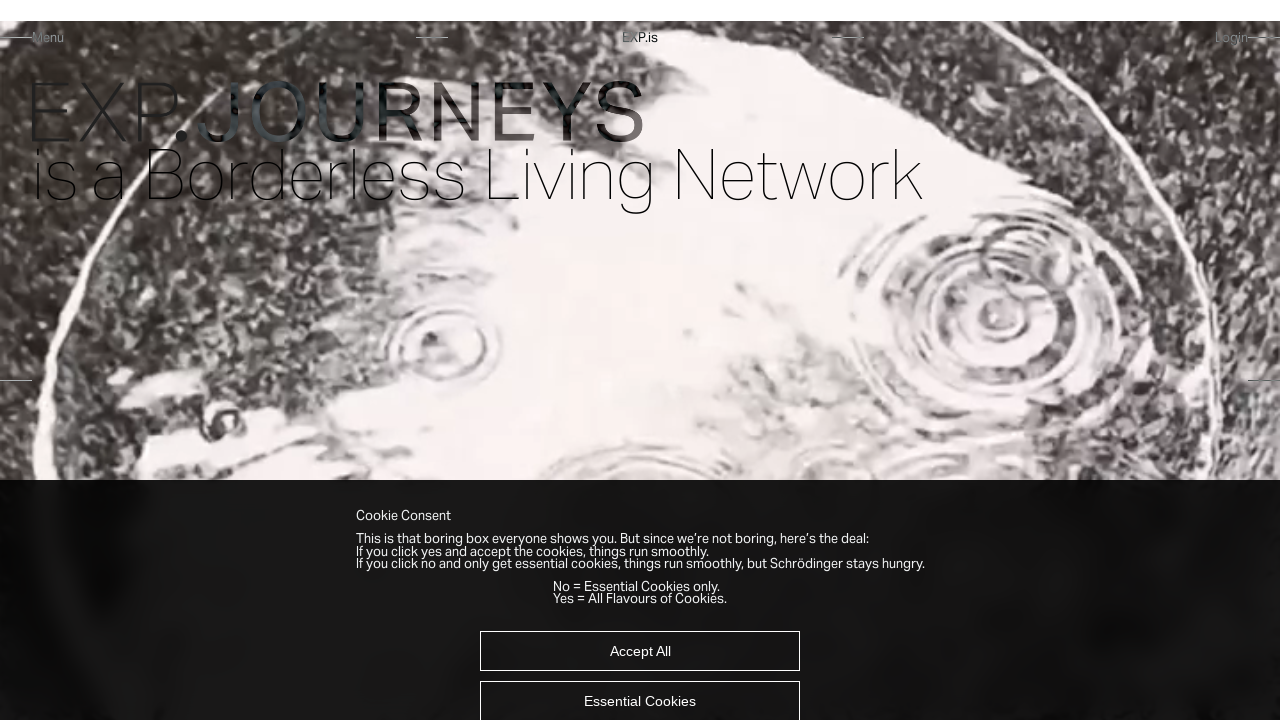

Scrolled down with mouse wheel
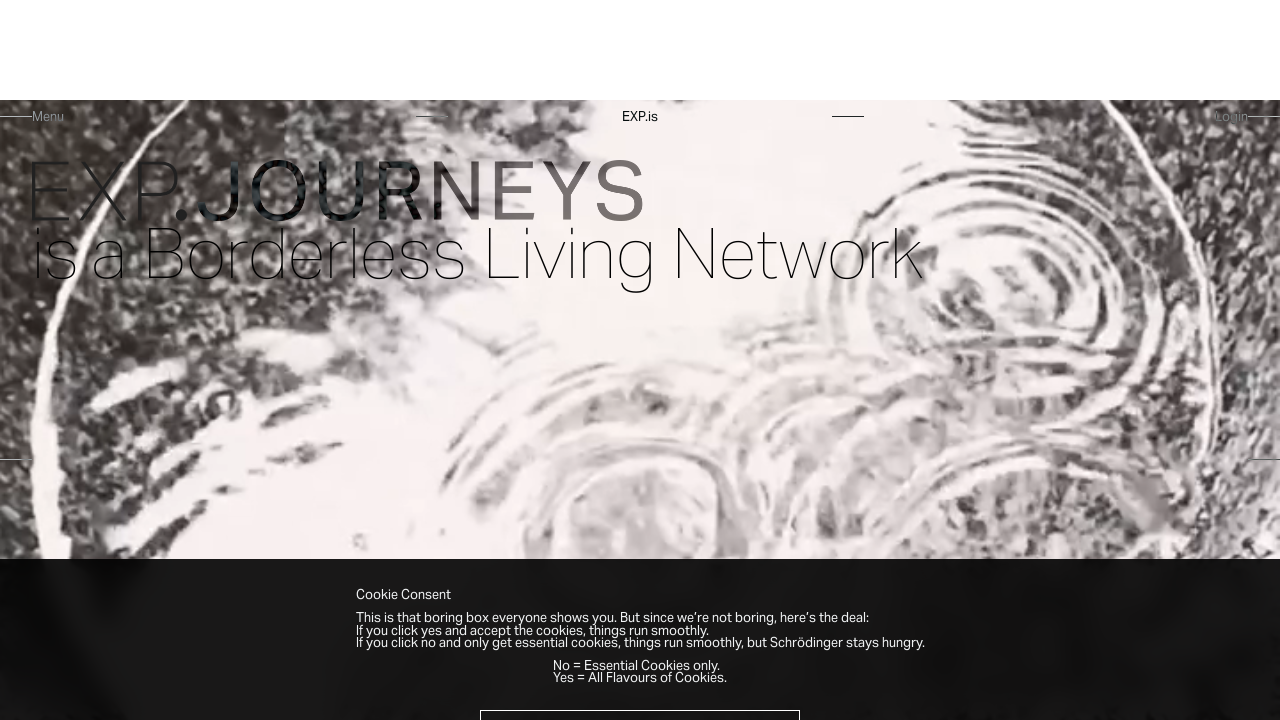

Scrolled down with mouse wheel
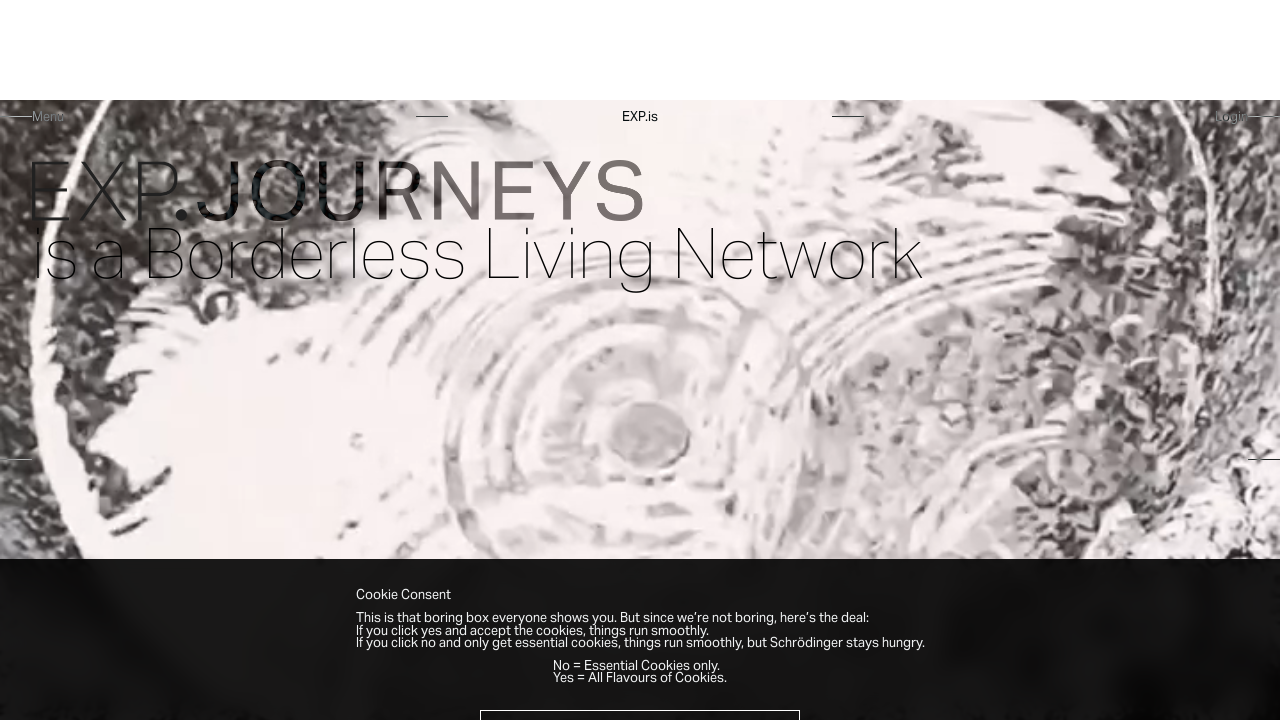

Scrolled down with mouse wheel
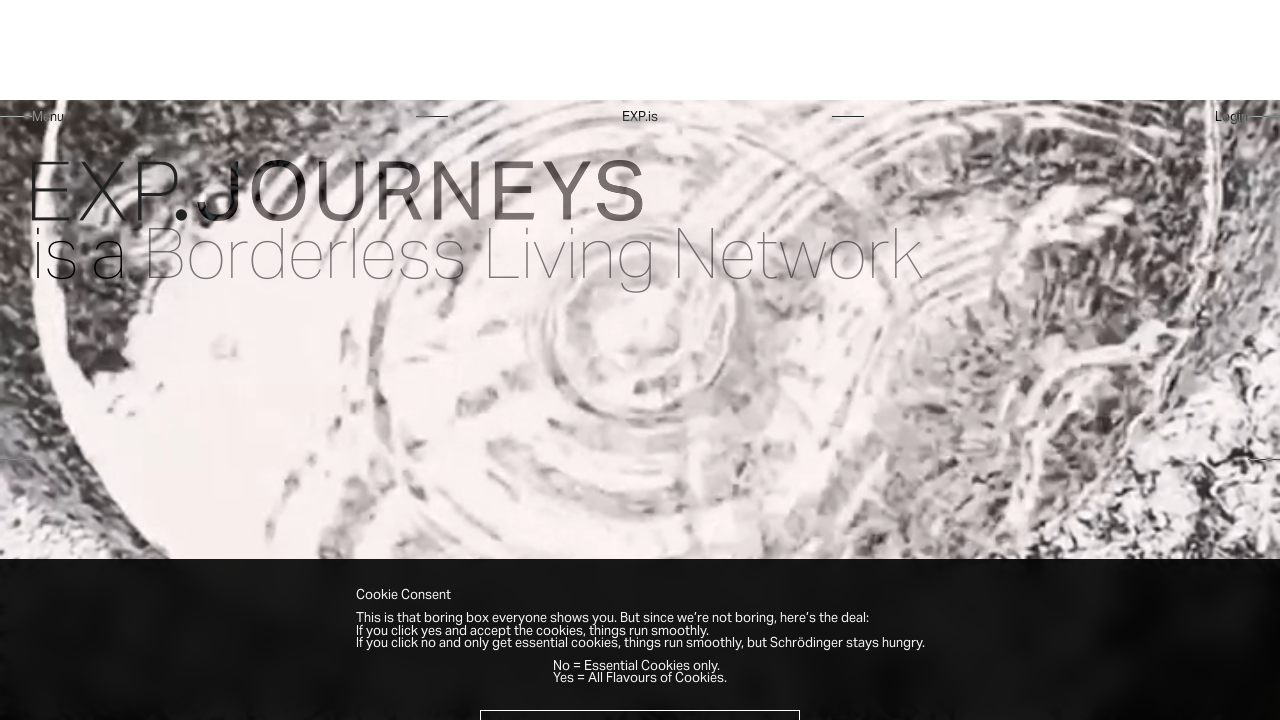

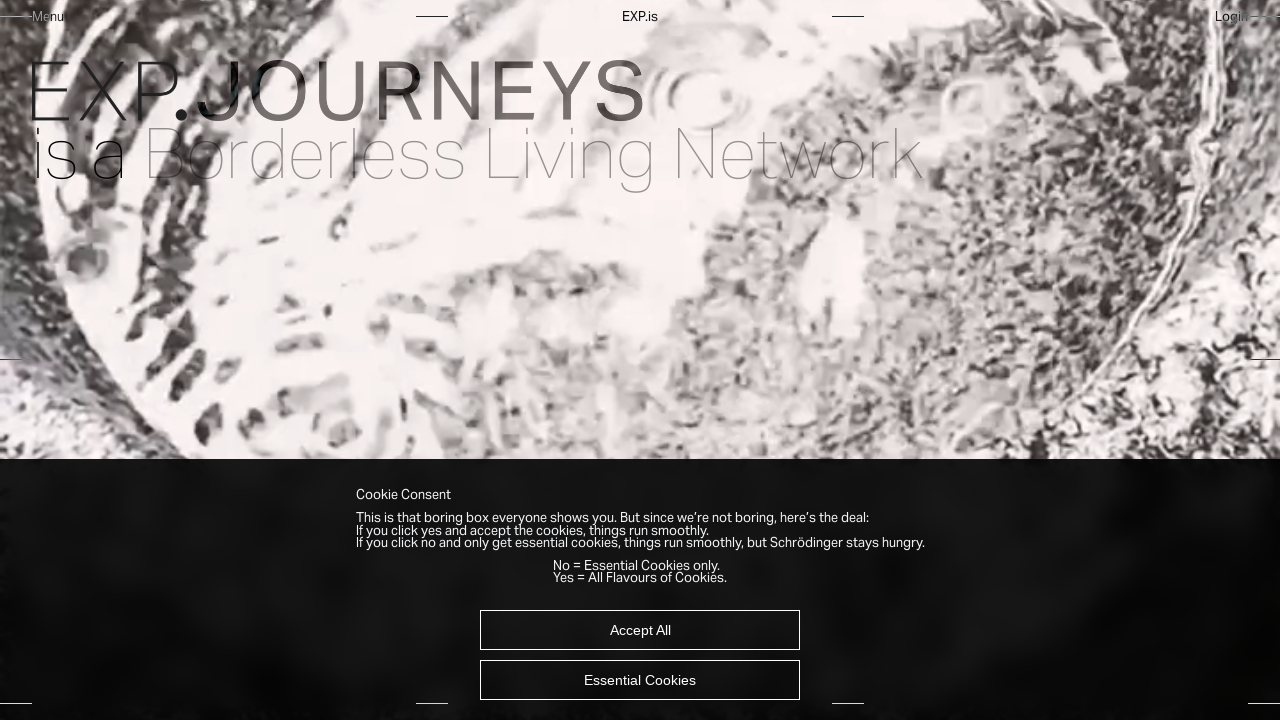